Tests creating a new paste on Pastebin by entering code content, selecting a 10-minute expiration time, and setting a title for the paste.

Starting URL: https://pastebin.com/

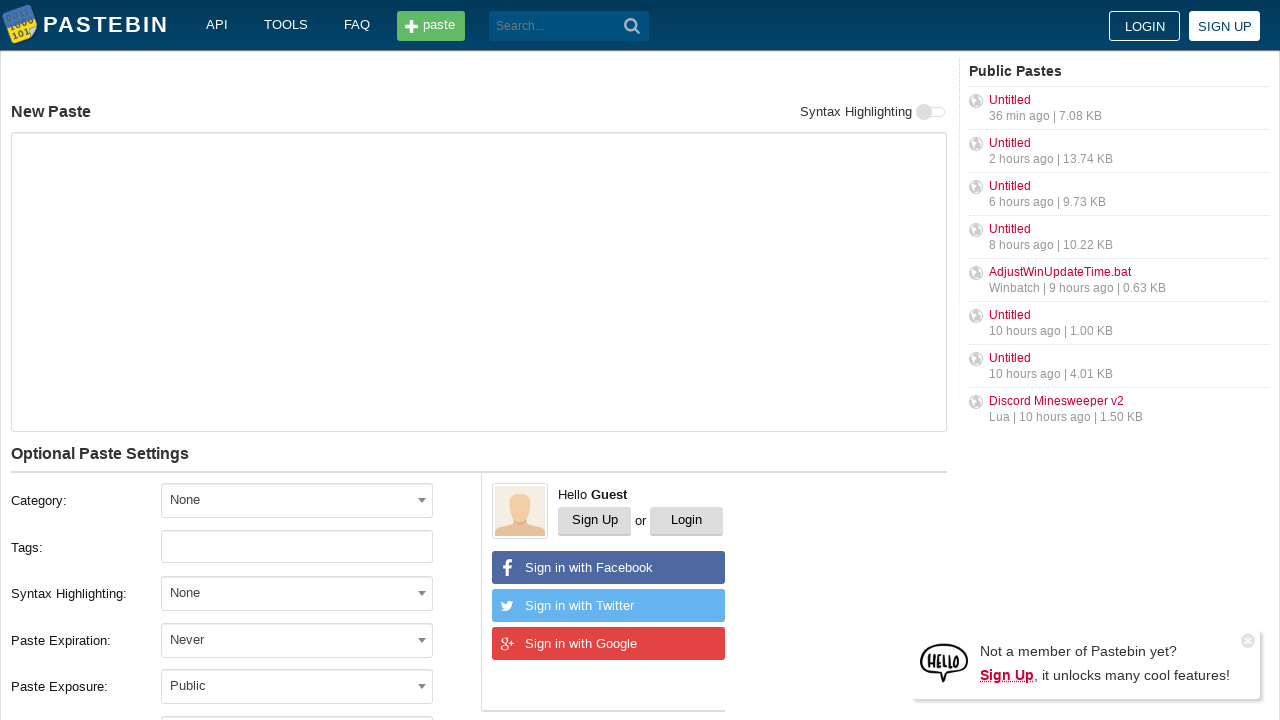

Filled code/text textarea with 'Hello from WebDriver' on #postform-text
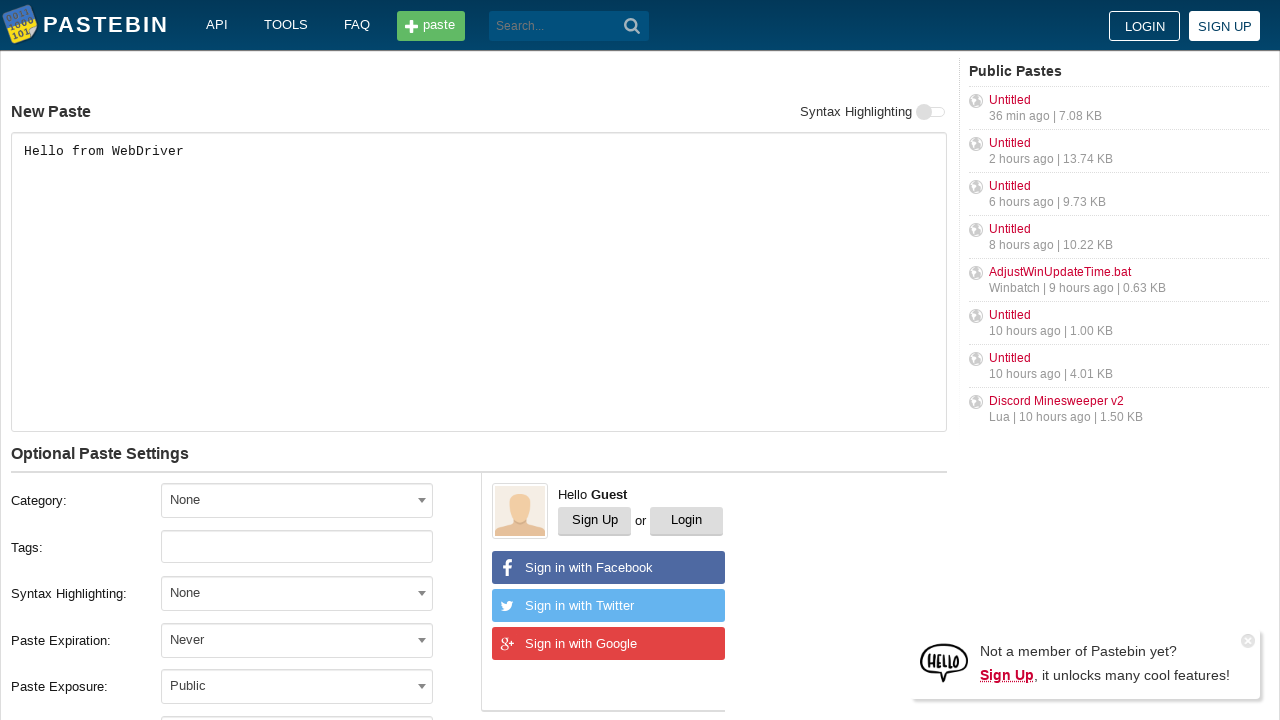

Clicked expiration dropdown to open options at (297, 640) on #select2-postform-expiration-container
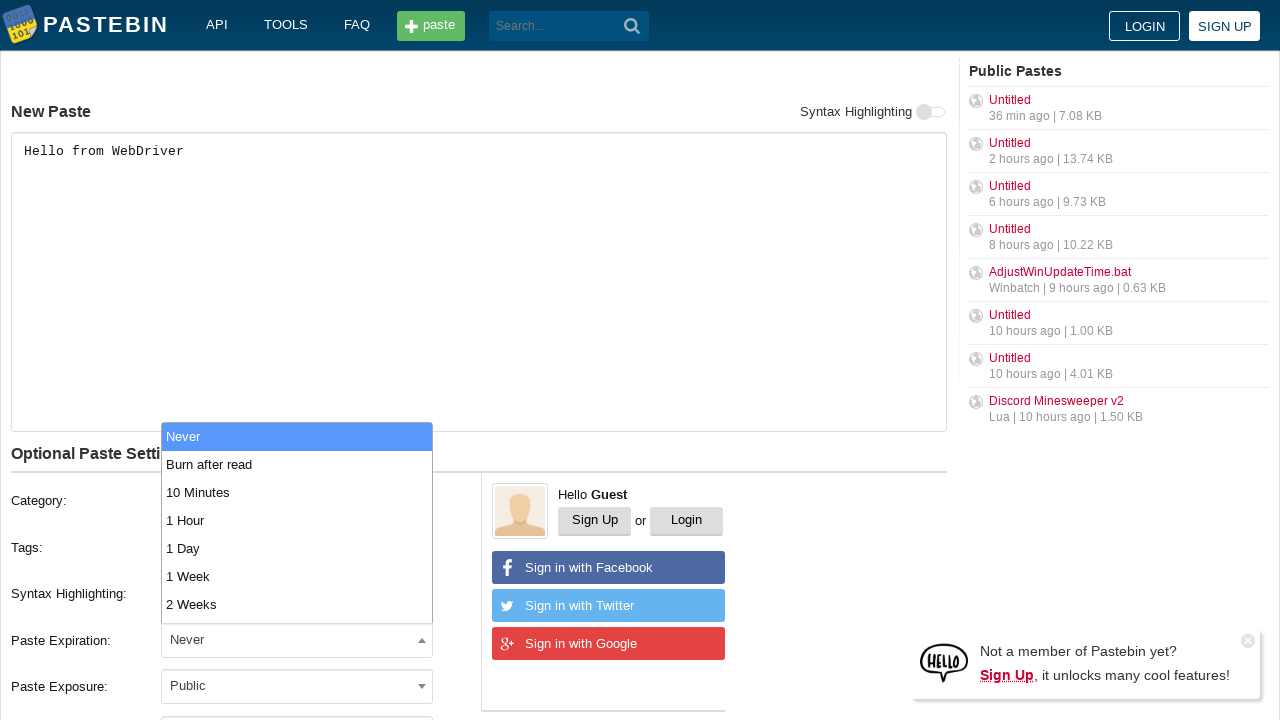

Selected '10 Minutes' expiration option from dropdown at (297, 492) on li:has-text('10 Minutes')
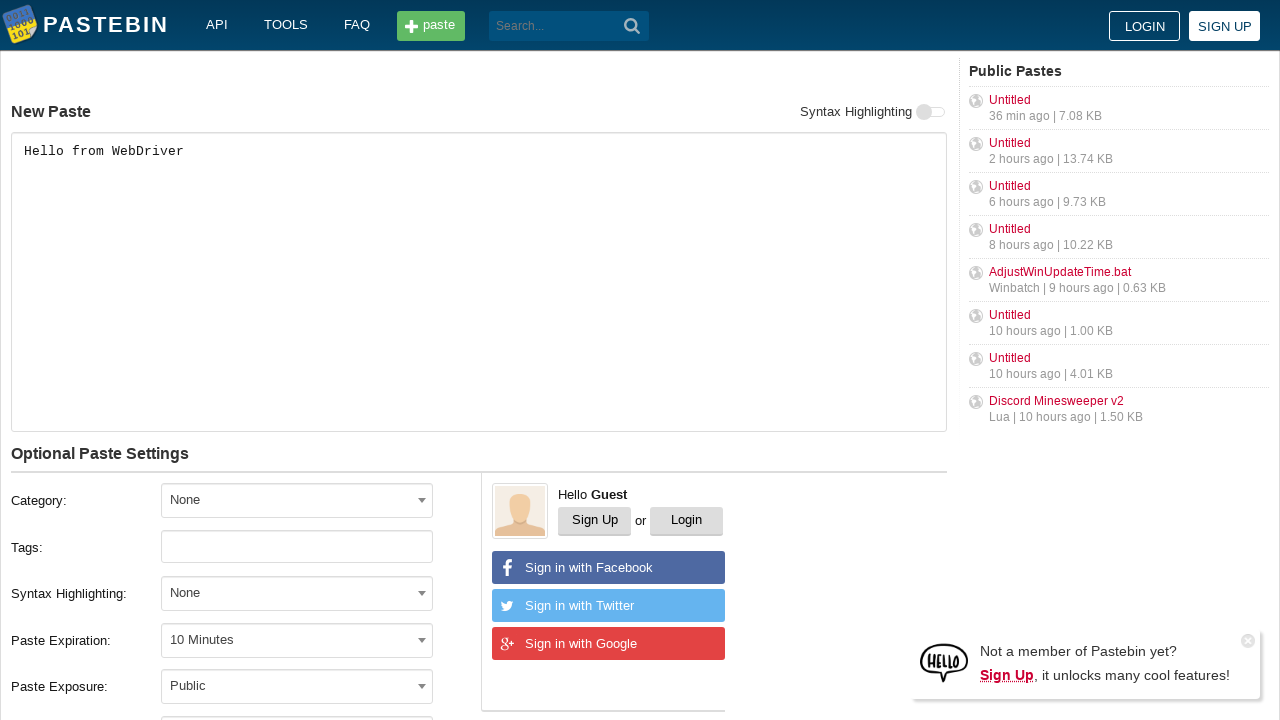

Filled paste title field with 'helloweb' on #postform-name
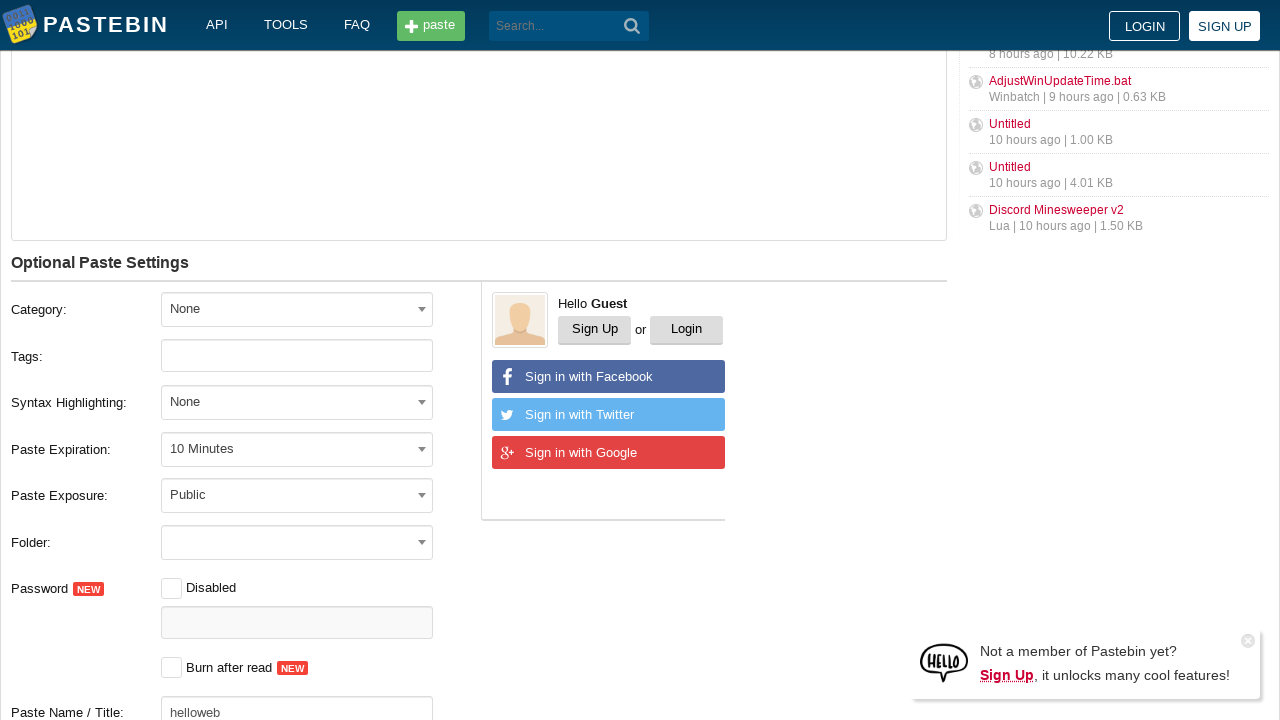

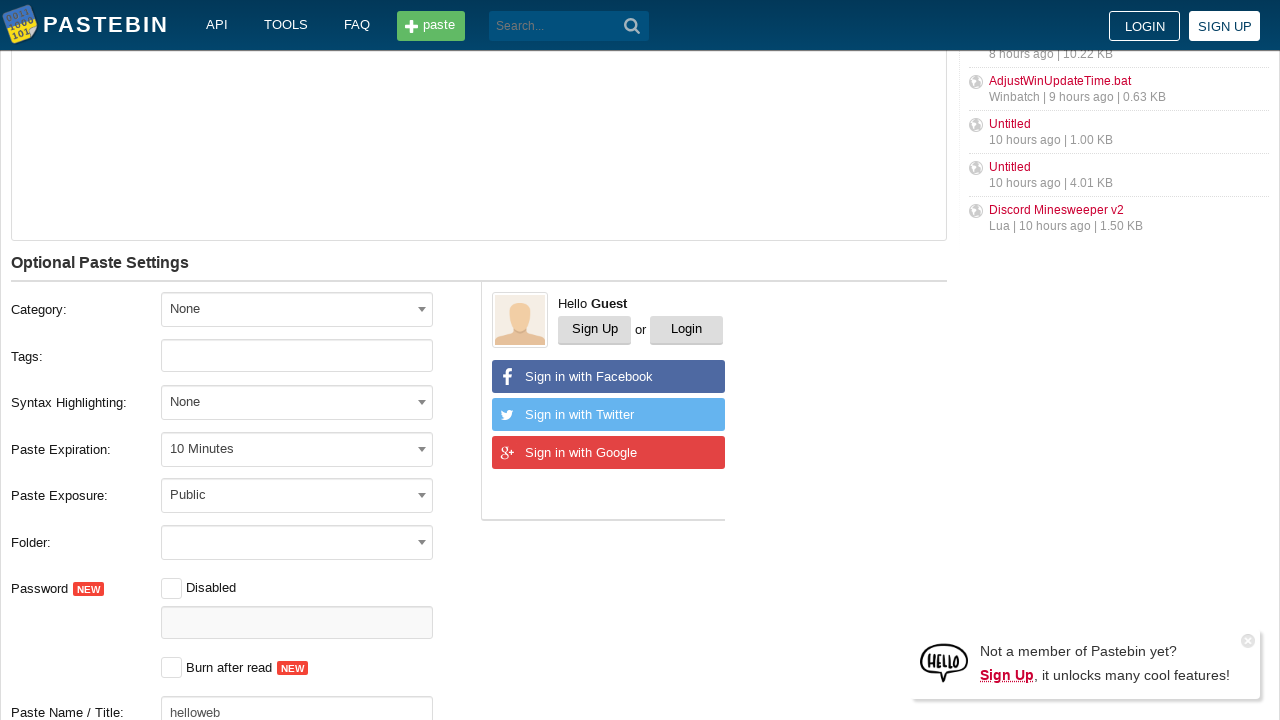